Automates an alphabet typing speed game by typing all 26 letters from a to z using keyboard simulation

Starting URL: https://www.speedtypingonline.com/games/type-the-alphabet.php

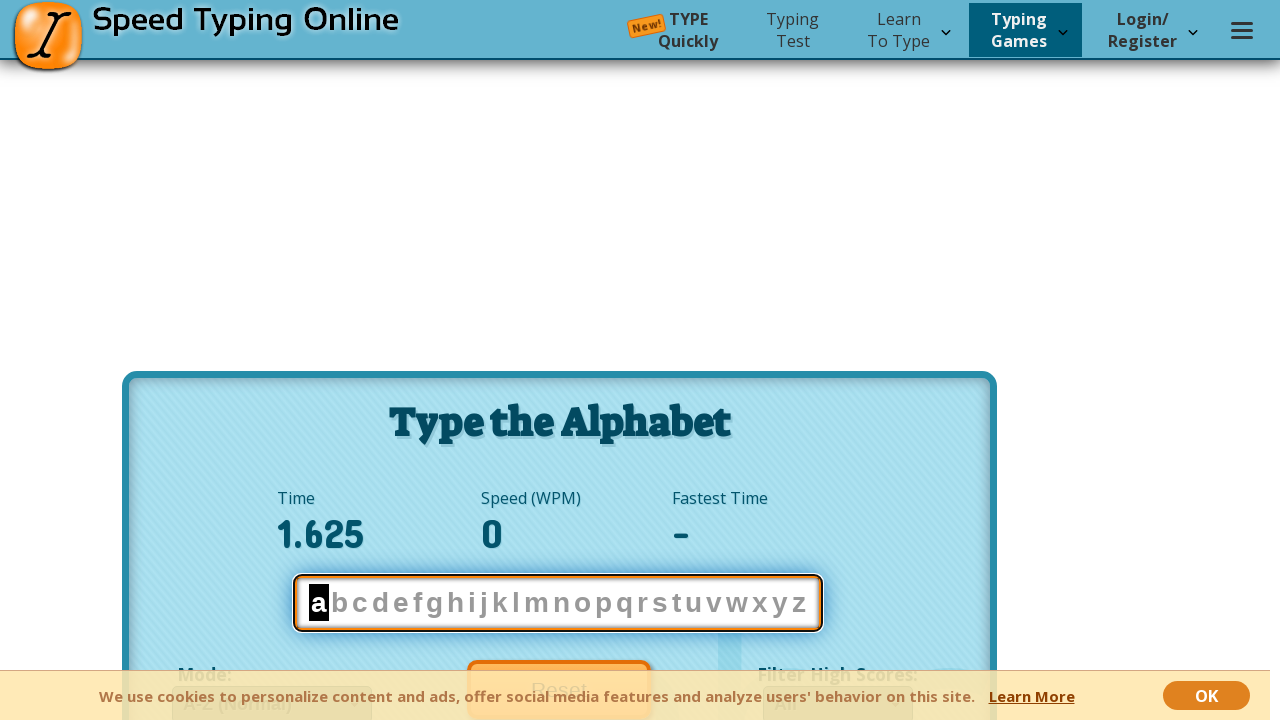

Game page loaded and DOM content rendered
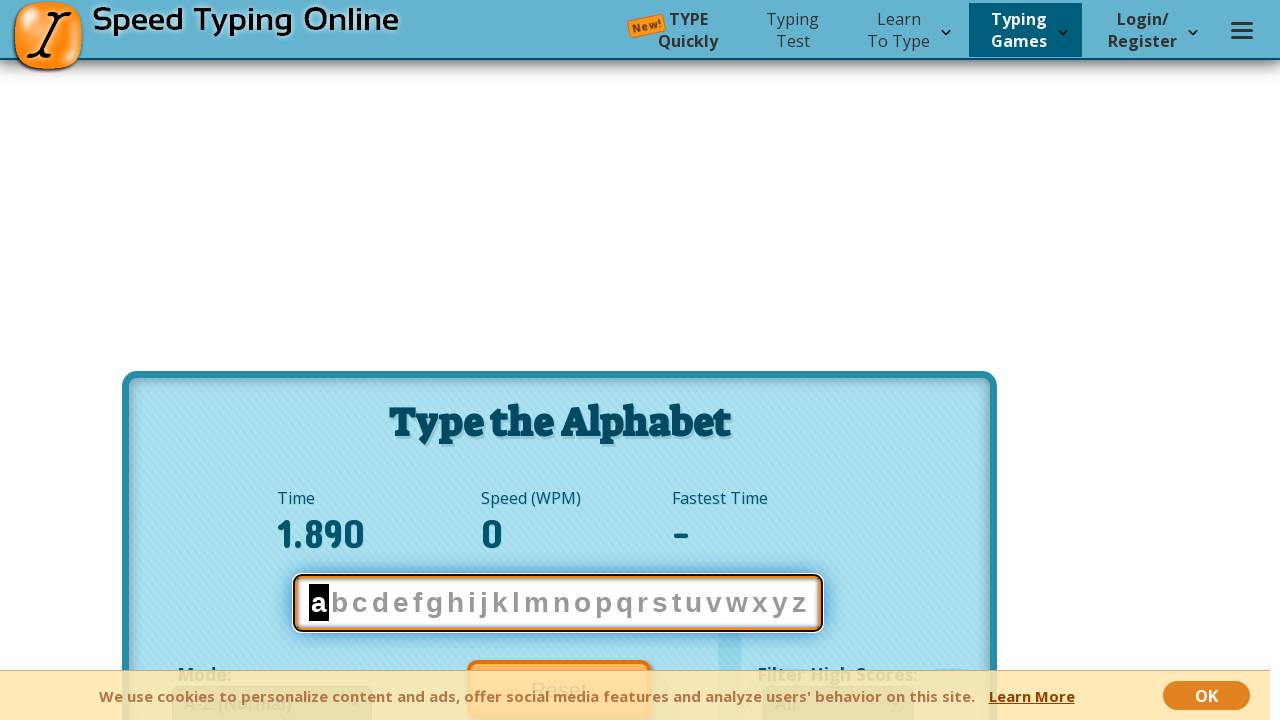

Waited 2 seconds for game initialization
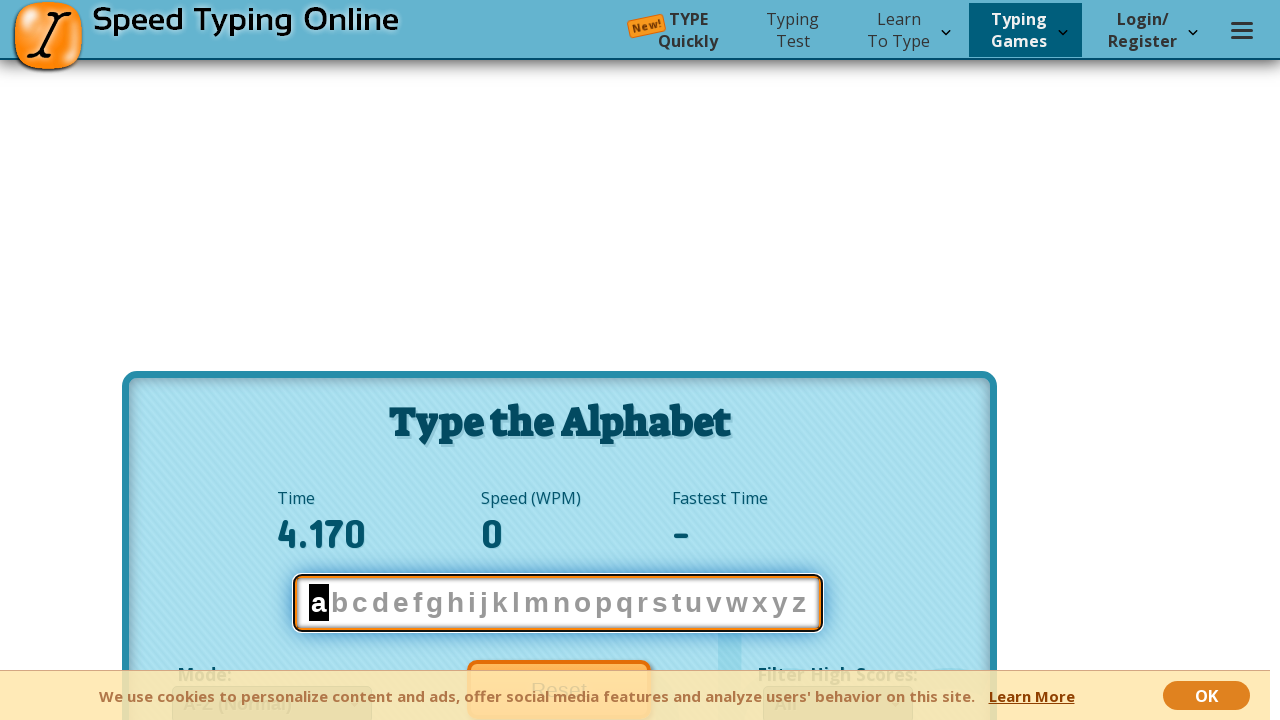

Typed all 26 letters of the alphabet (a-z)
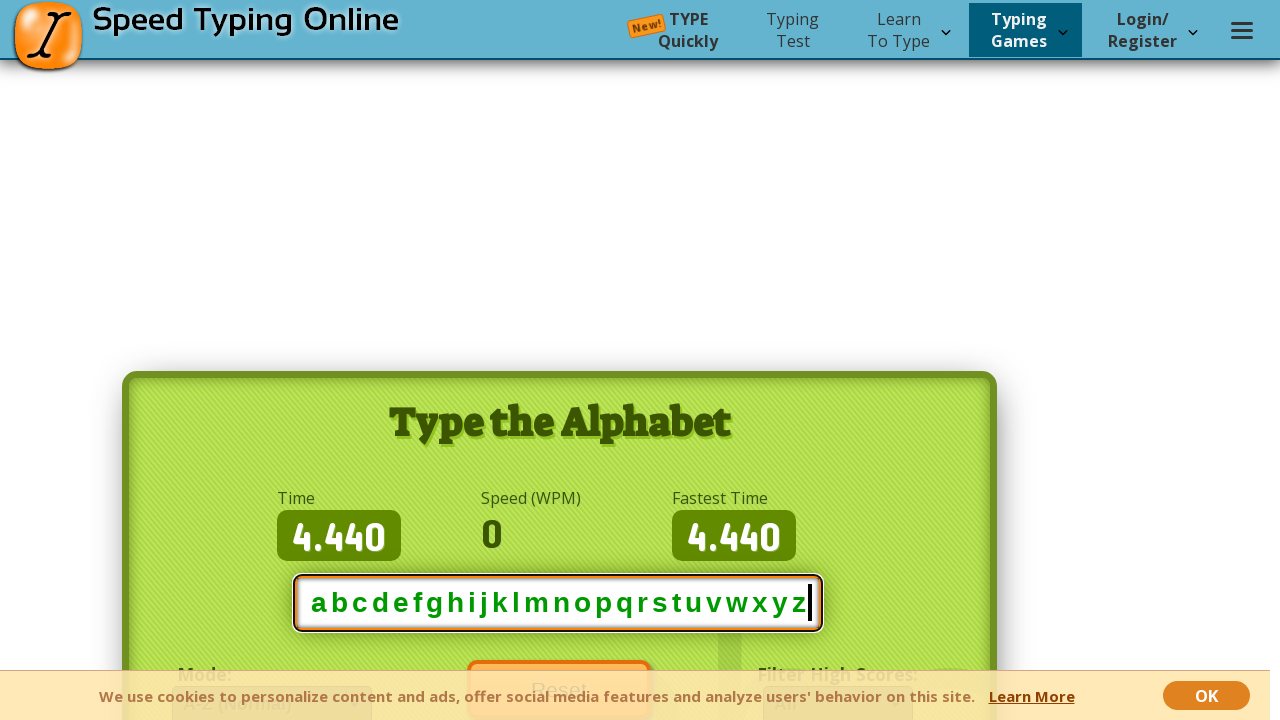

Waited 3 seconds for typing game results to display
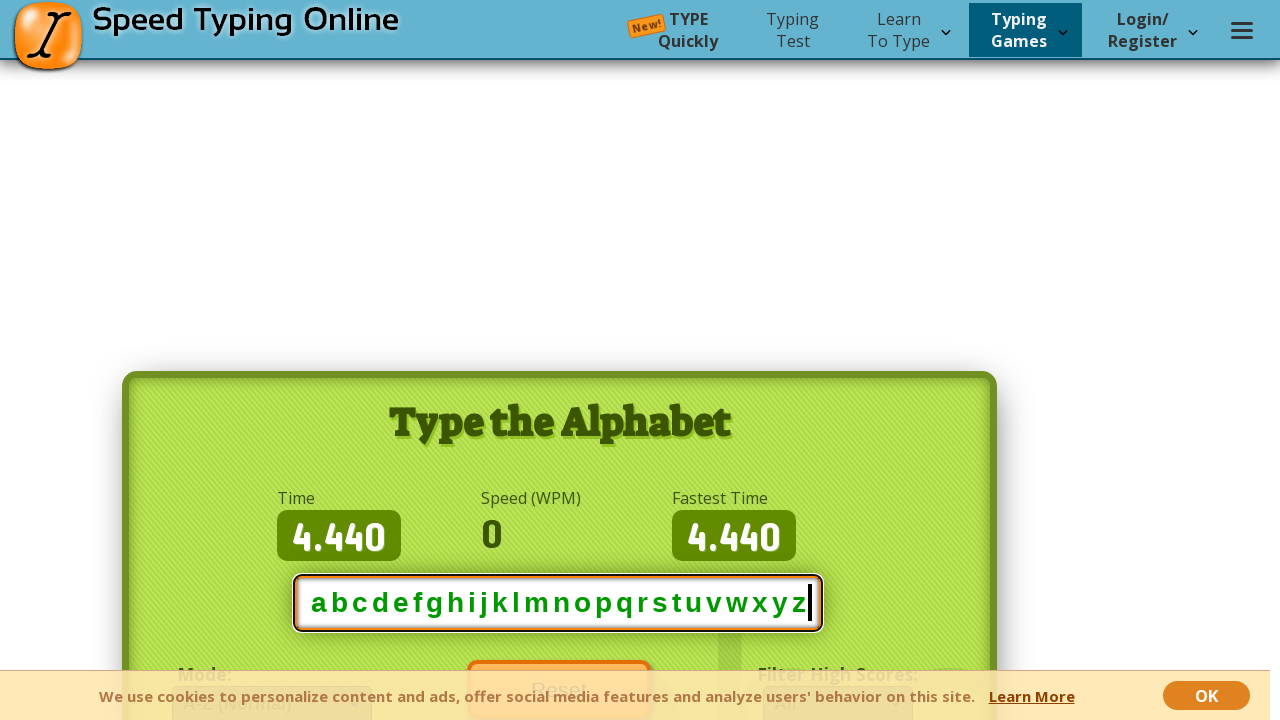

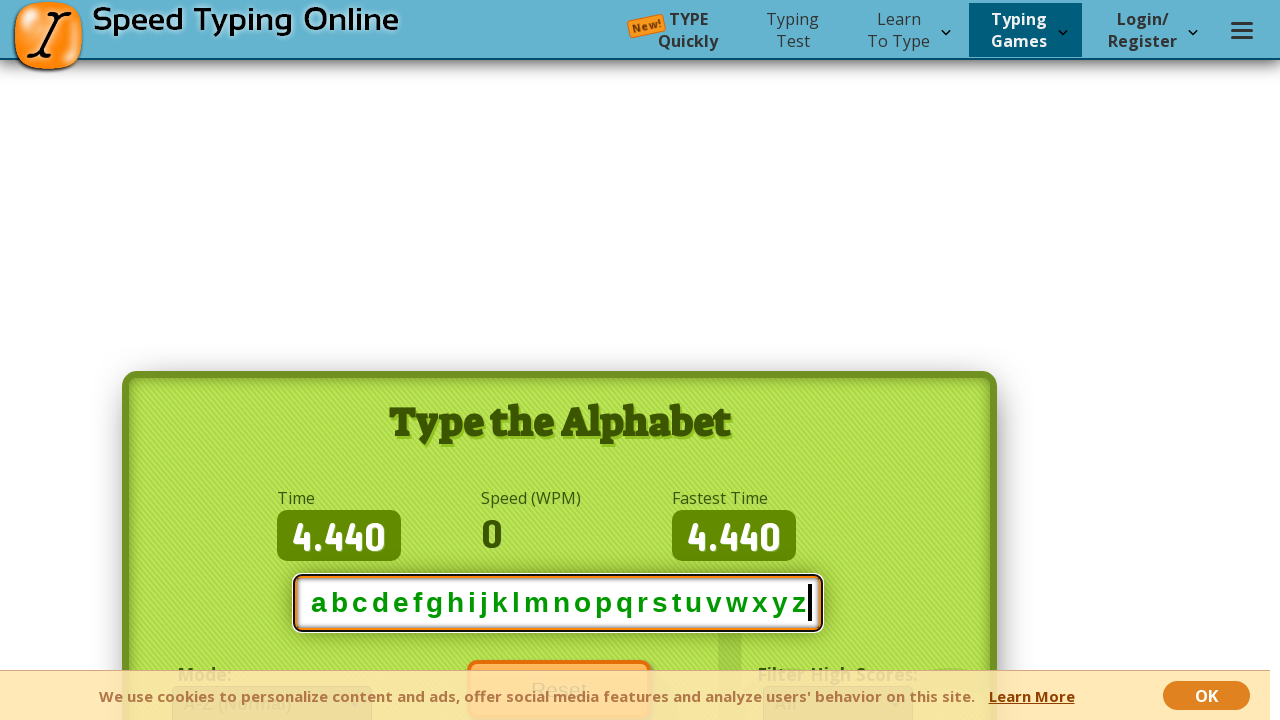